Tests dynamic control functionality by toggling checkbox visibility and interacting with it

Starting URL: https://v1.training-support.net/selenium/dynamic-controls

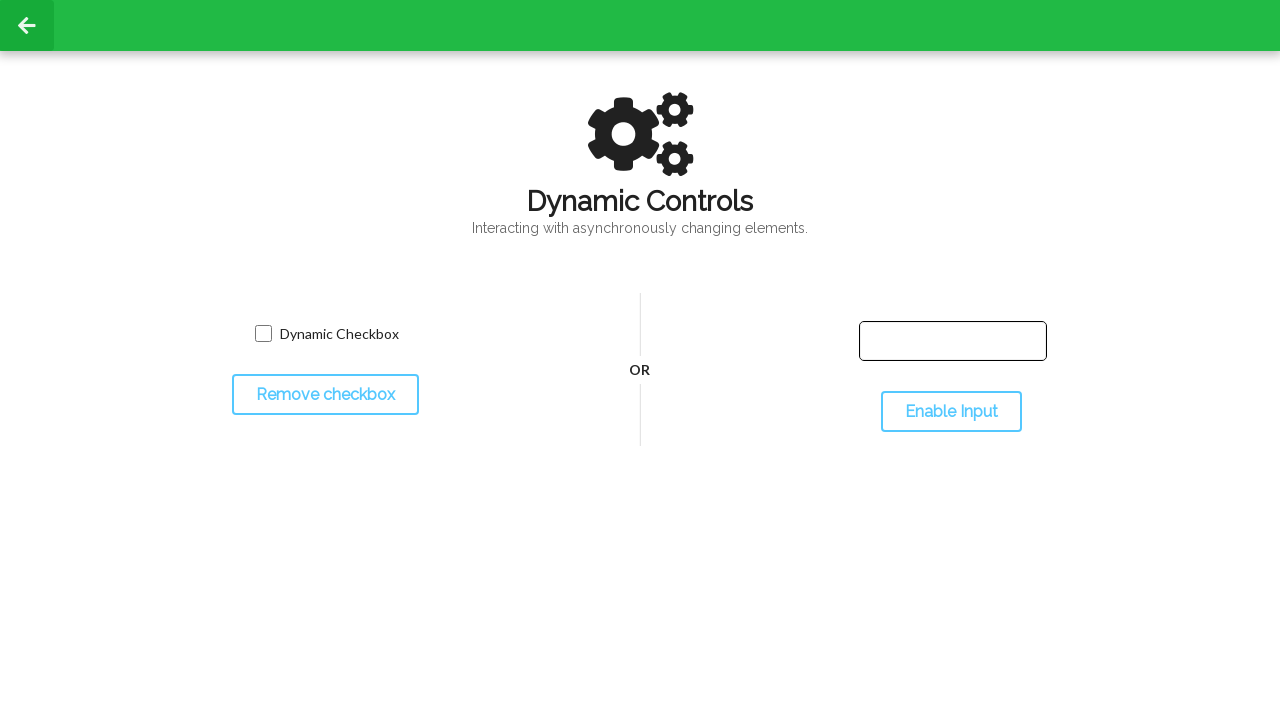

Clicked toggle button to hide checkbox at (325, 395) on #toggleCheckbox
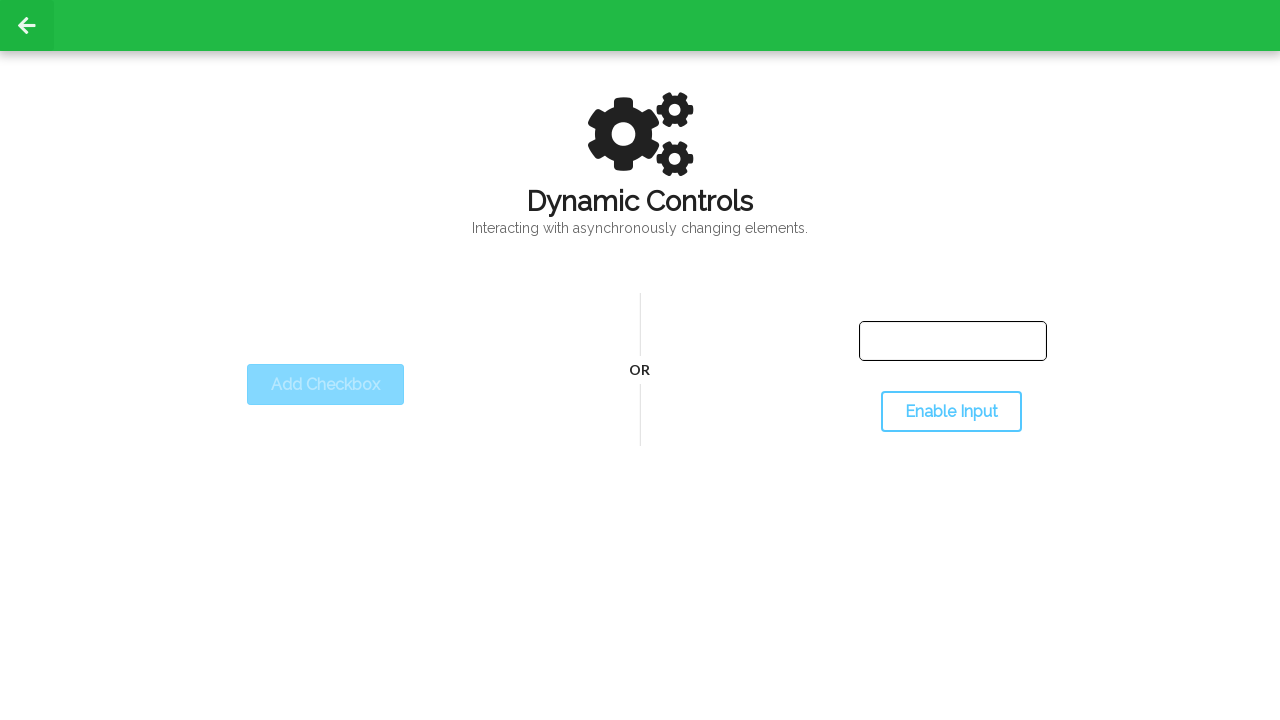

Checkbox became invisible
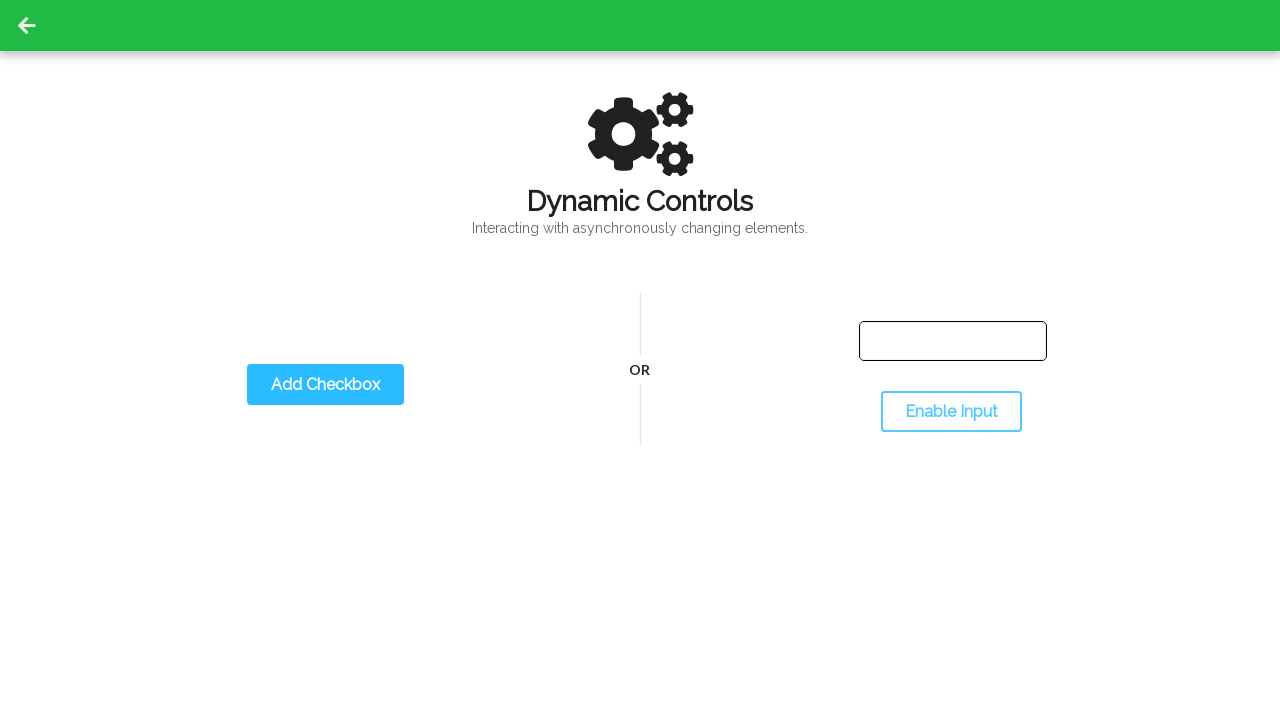

Clicked toggle button again to show checkbox at (325, 385) on #toggleCheckbox
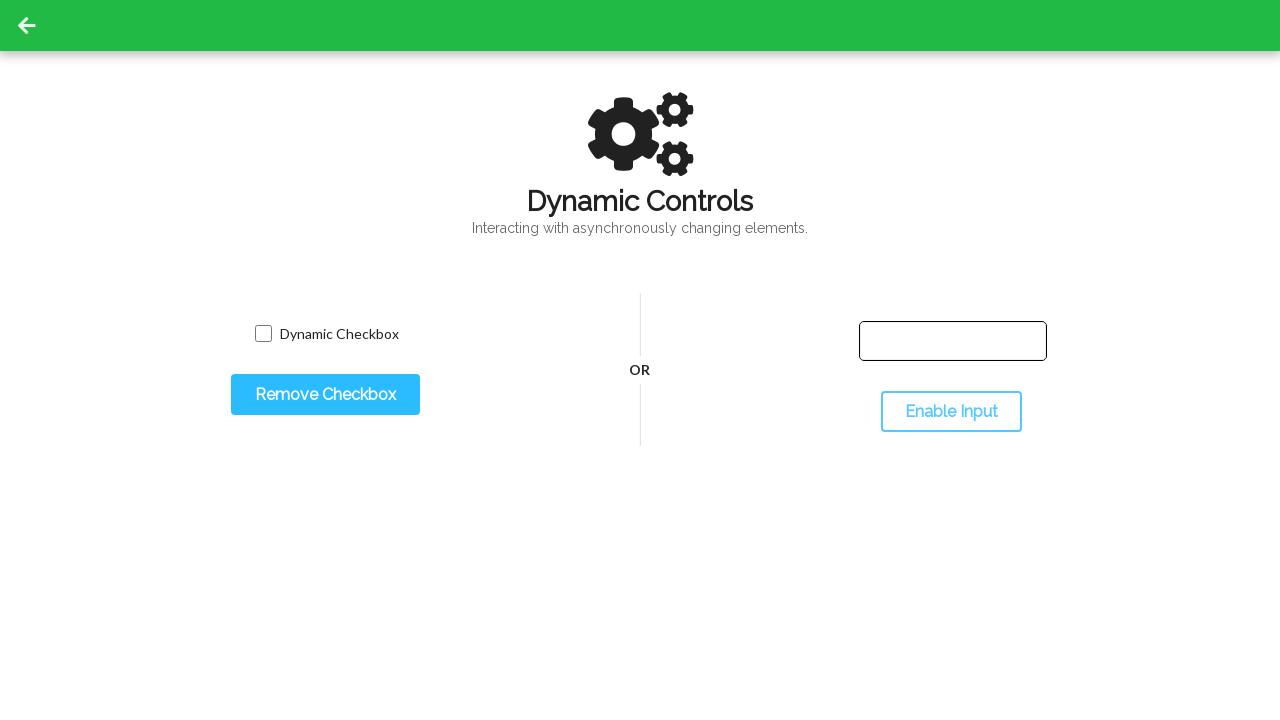

Checkbox became visible
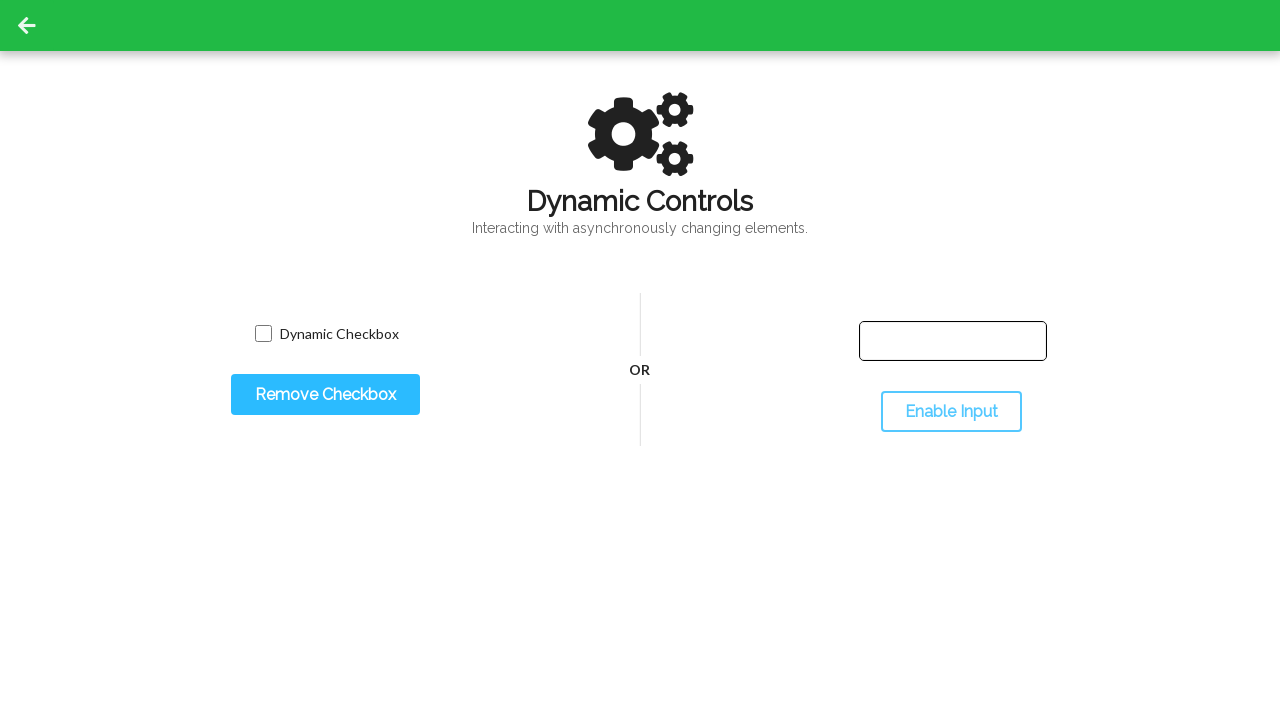

Clicked the checkbox to select it at (263, 334) on #dynamicCheckbox input[type='checkbox']
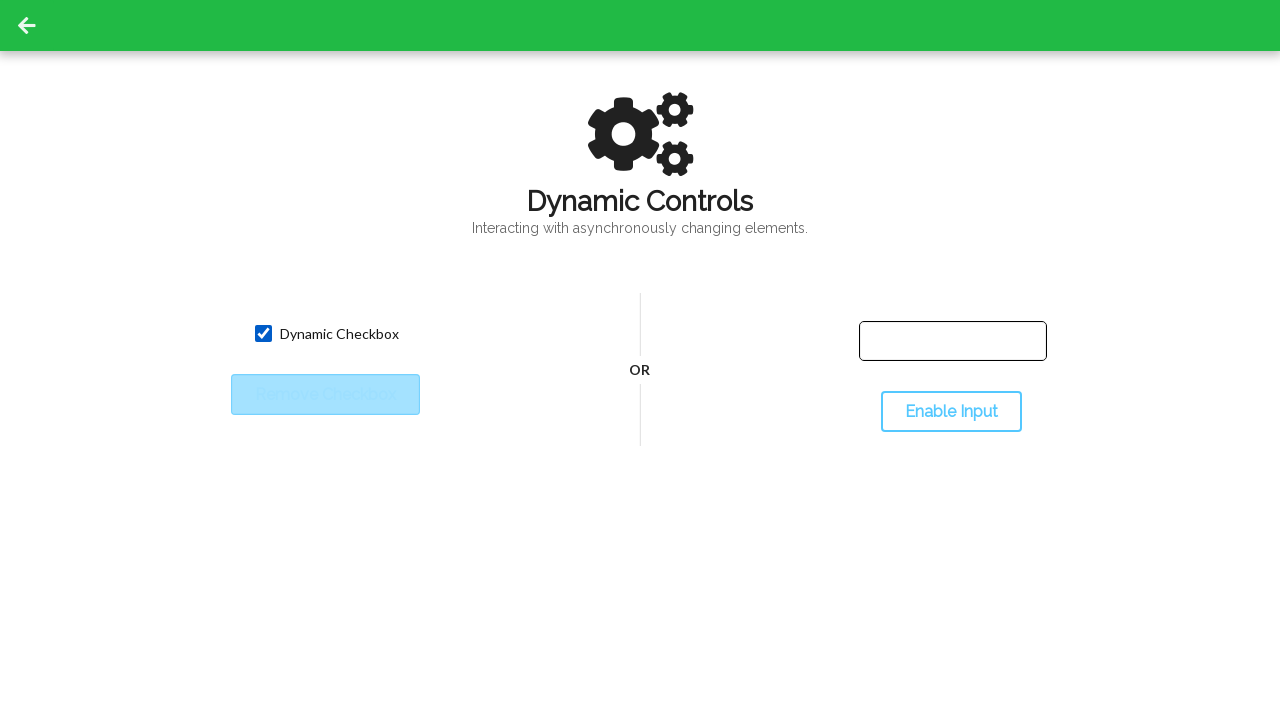

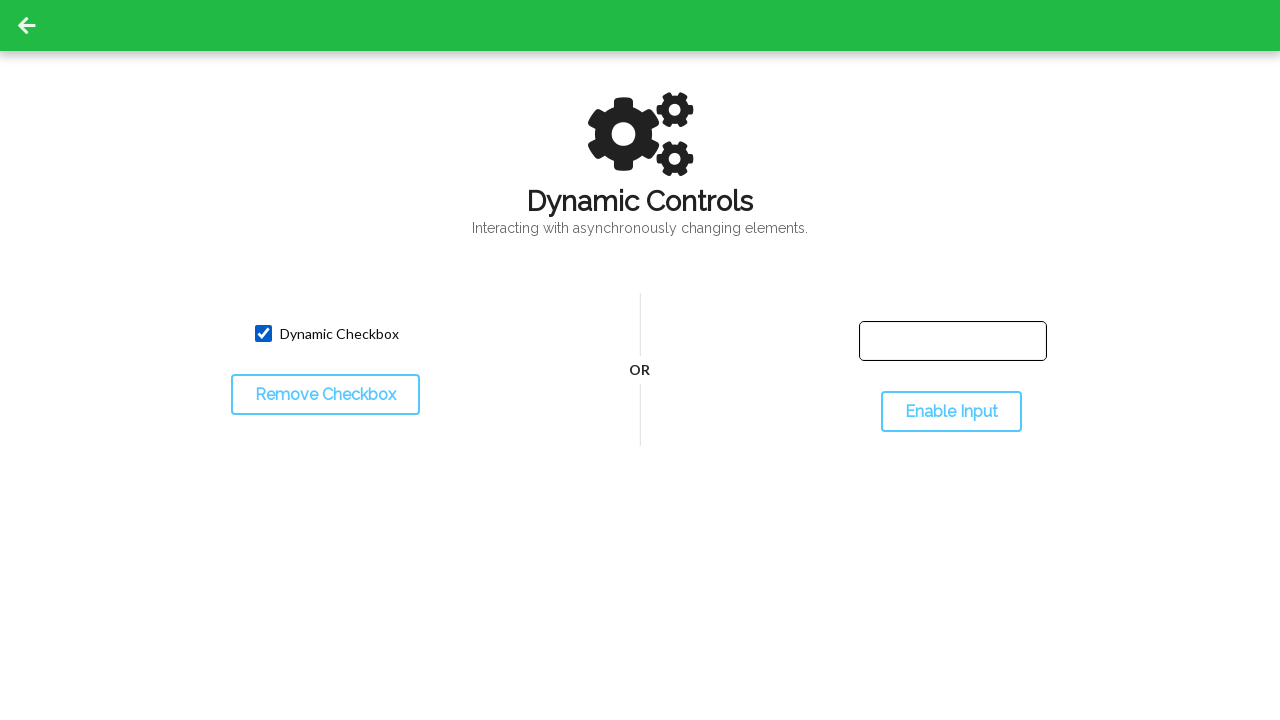